Tests advanced XPath selectors by filling multiple input fields using various XPath traversal methods including preceding-sibling, following-sibling, and child axes

Starting URL: https://syntaxprojects.com/advanceXpath-homework.php

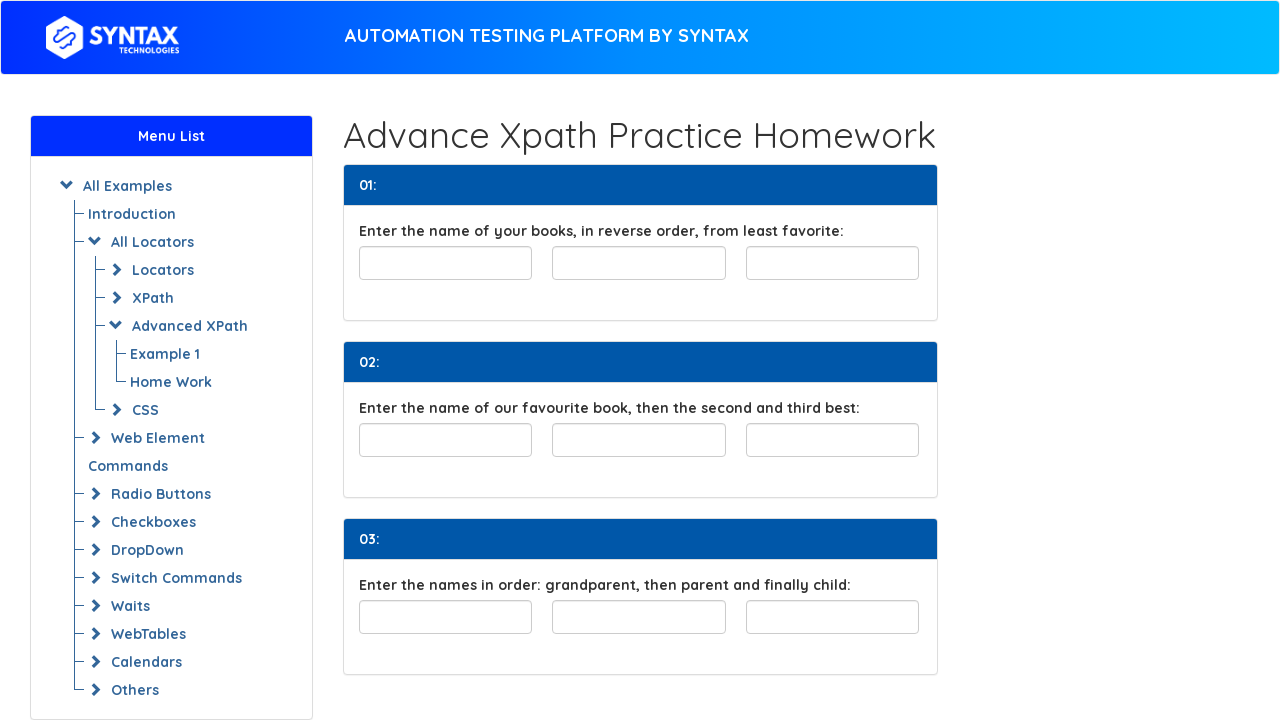

Filled least favorite book field with 'book3' on input#least-favorite
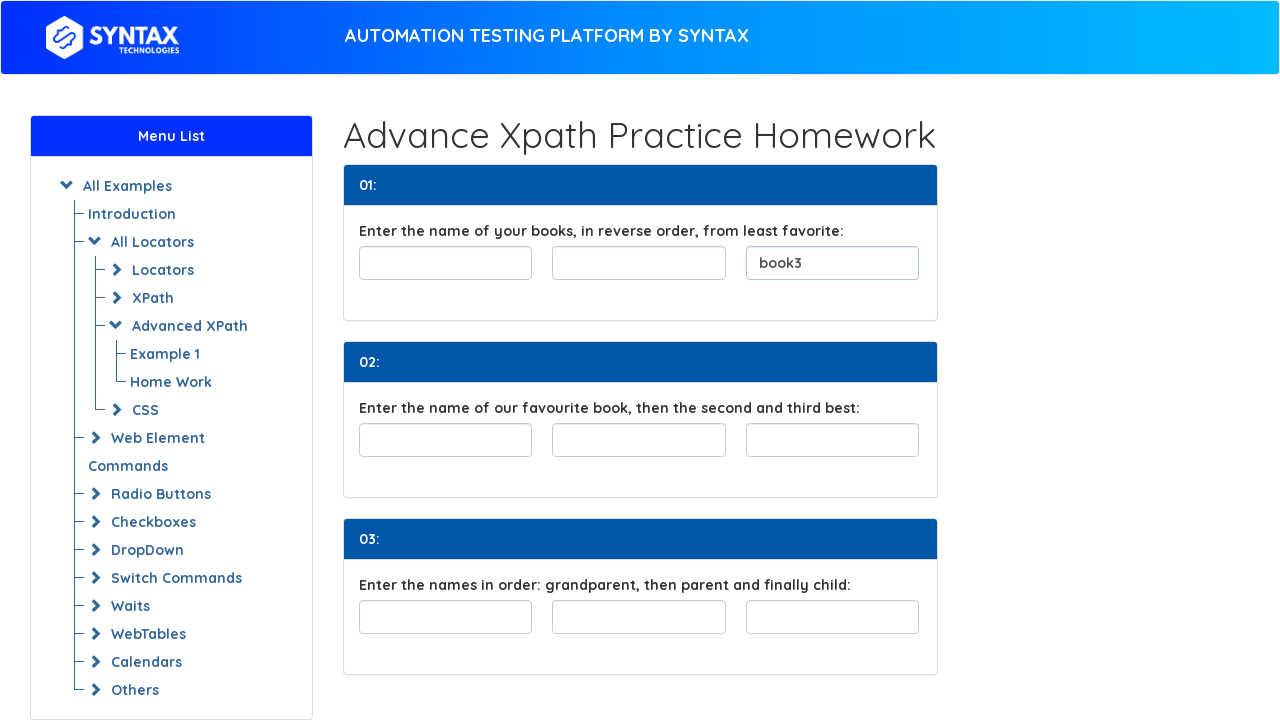

Filled book2 field using preceding-sibling XPath selector on input#least-favorite >> xpath=preceding-sibling::input[1]
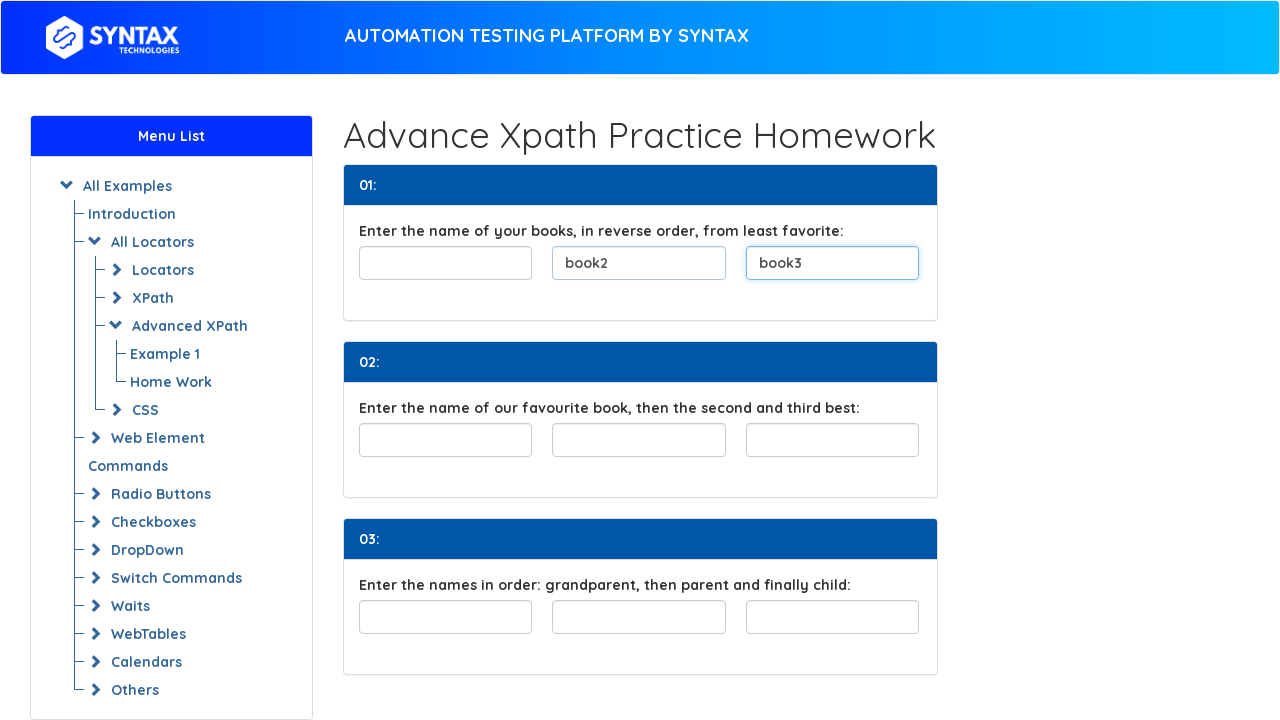

Filled book1 field using preceding-sibling XPath selector on input#least-favorite >> xpath=preceding-sibling::input[2]
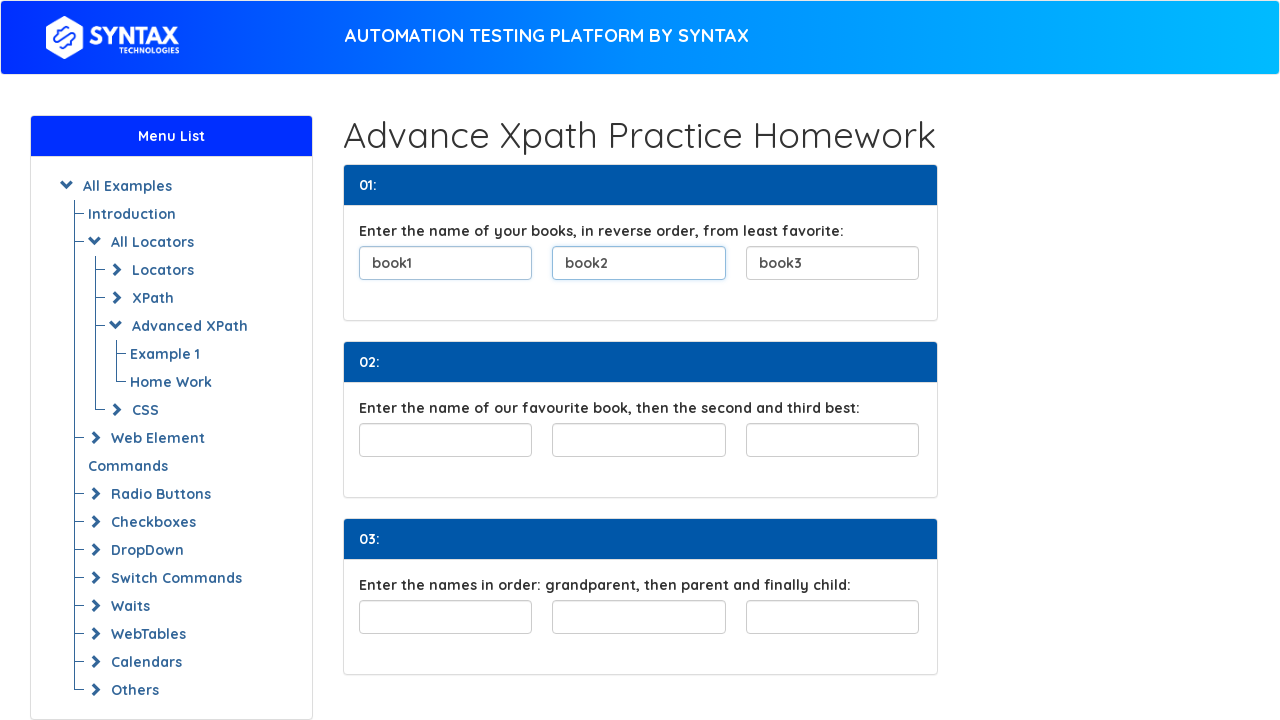

Filled favorite book field with 'Book11' on input#favouriteBook
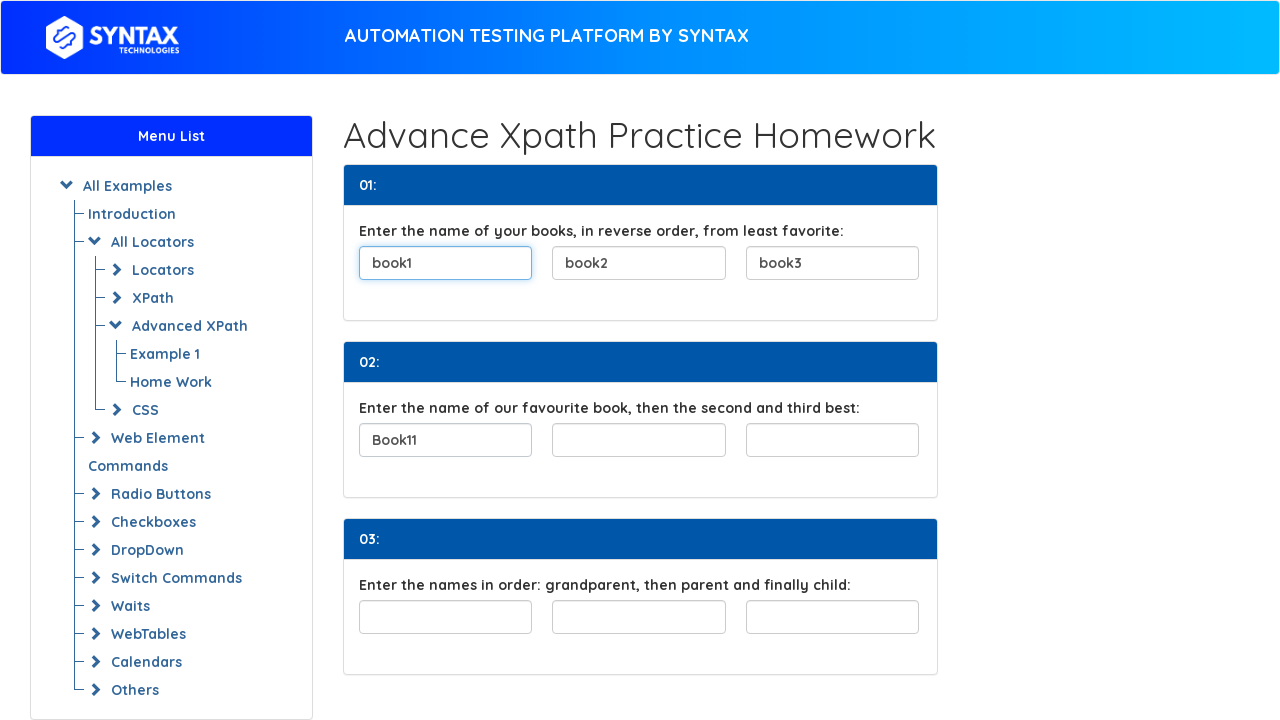

Filled Book2 field using following-sibling XPath selector on input#favouriteBook >> xpath=following-sibling::input[1]
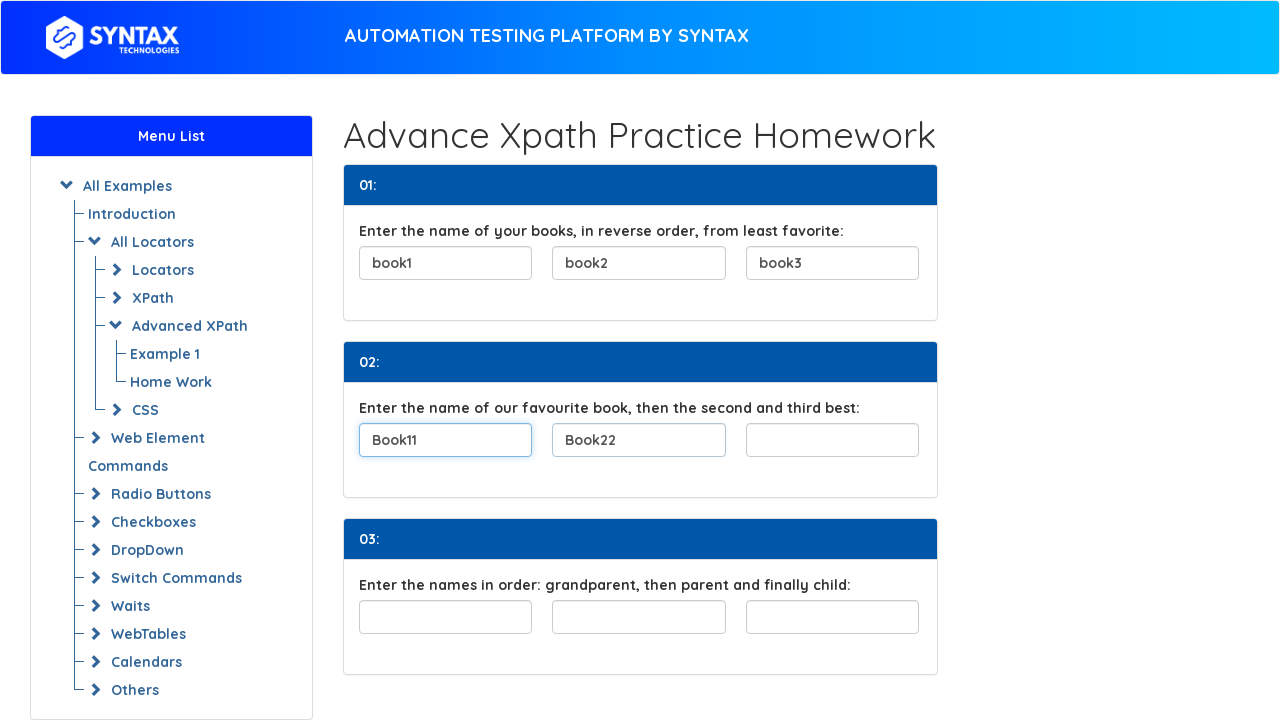

Filled Book3 field using following-sibling XPath selector on input#favouriteBook >> xpath=following-sibling::input[2]
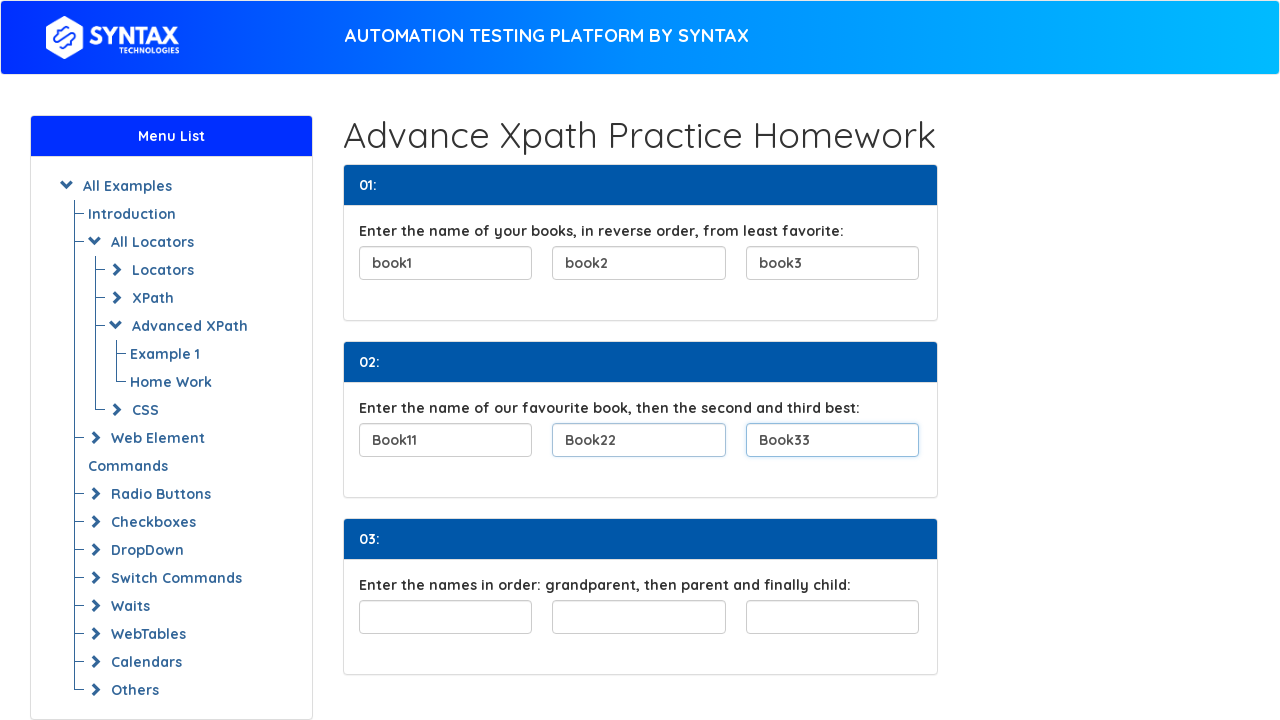

Filled Grandpa field using child selector in family tree on div#familyTree > input:nth-of-type(1)
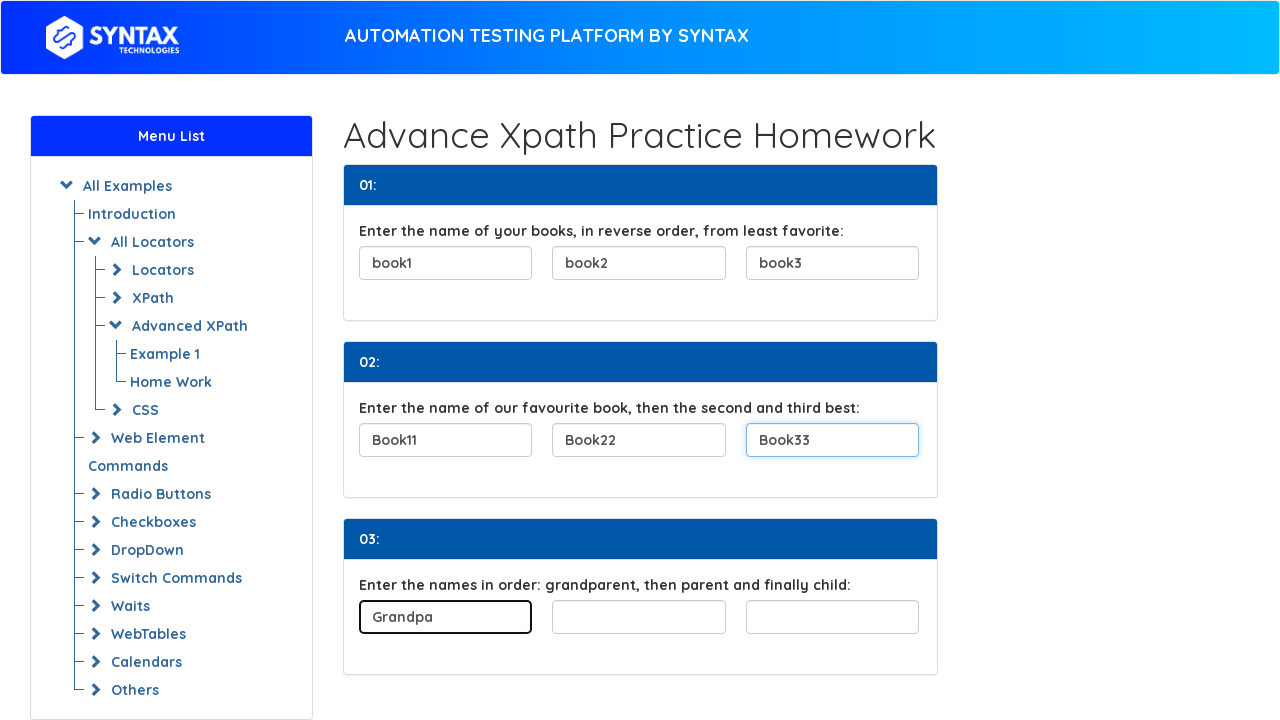

Filled Father field using child selector in family tree on div#familyTree > input:nth-of-type(2)
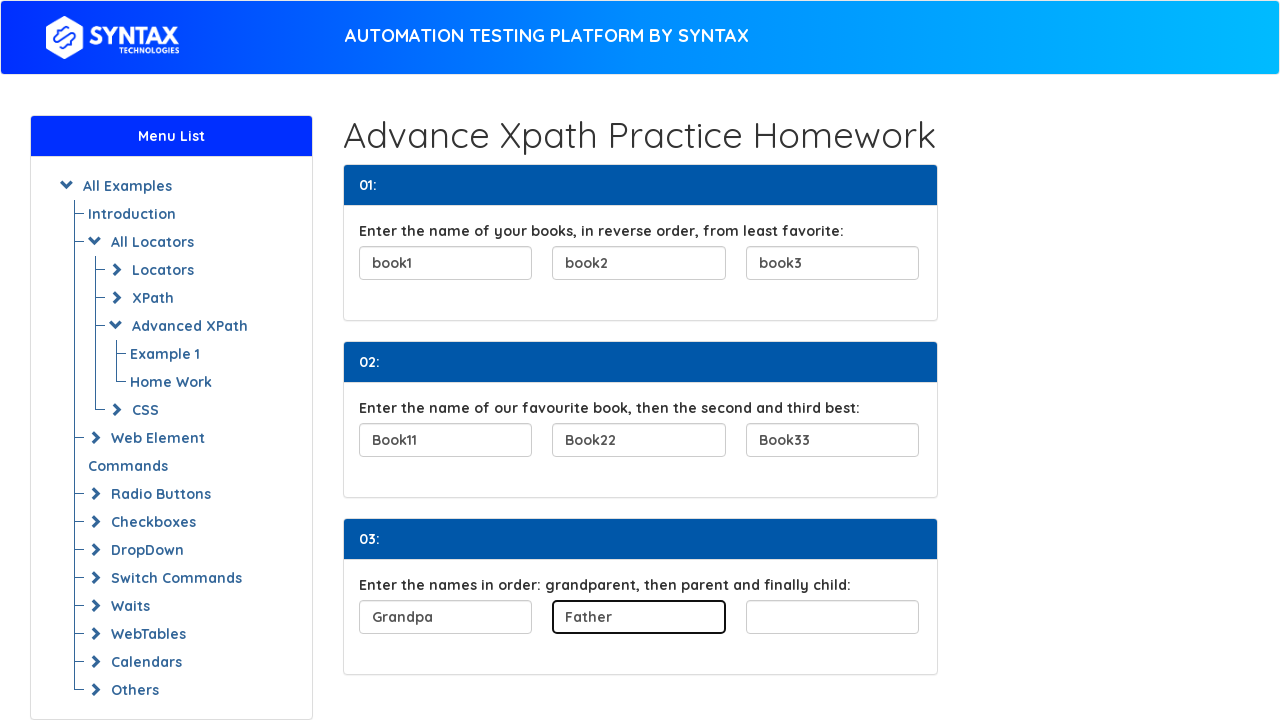

Filled Child field using child selector in family tree on div#familyTree > input:nth-of-type(3)
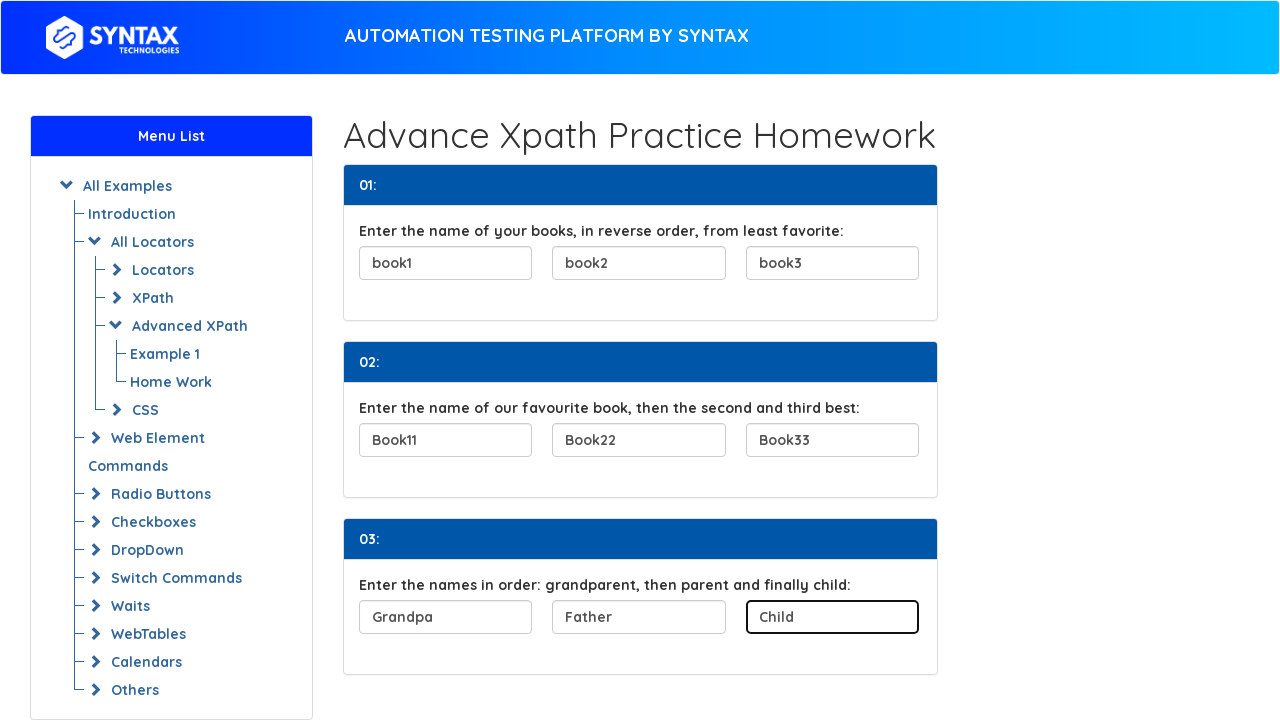

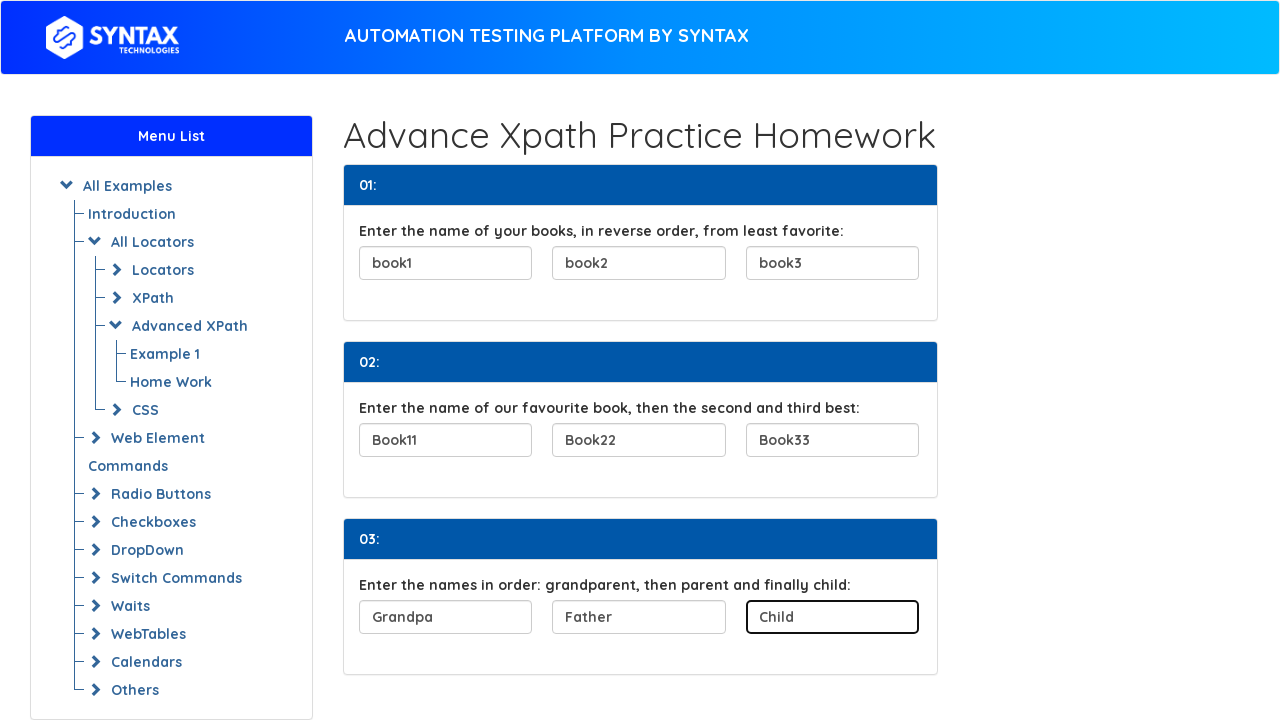